Inputs a number into the calculator by typing each digit

Starting URL: https://www.online-calculator.com/full-screen-calculator/

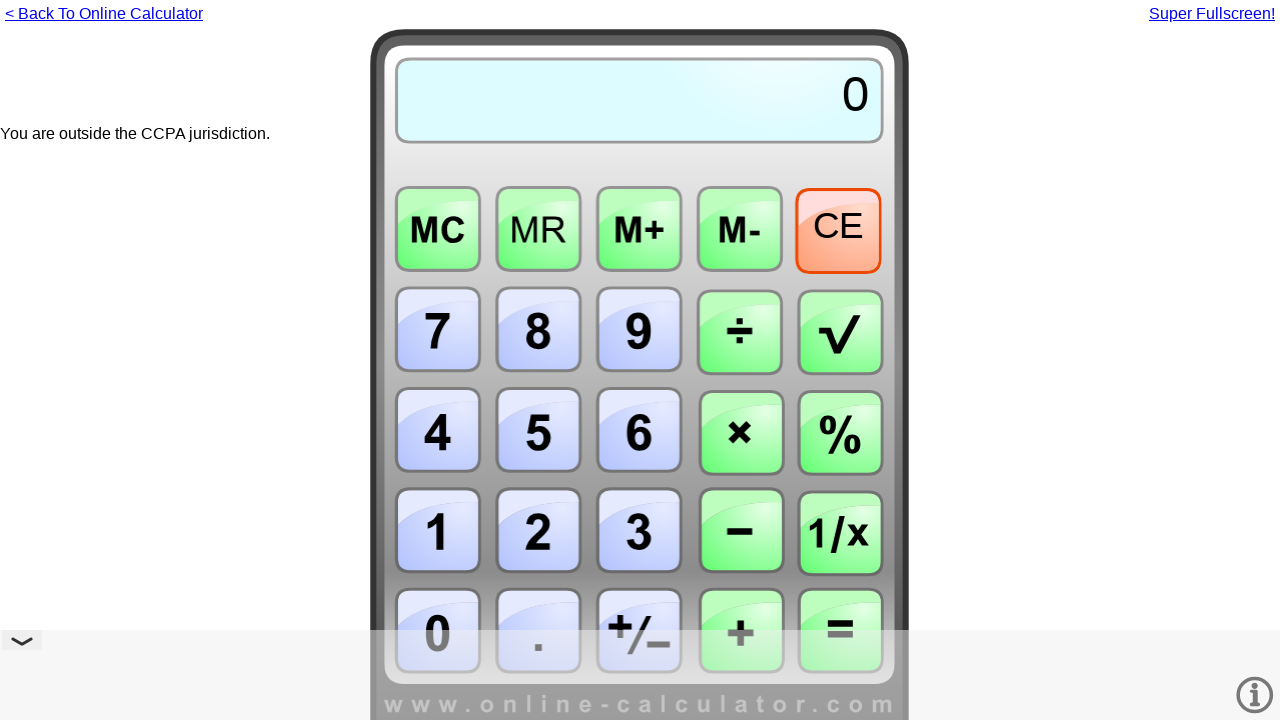

Located calculator iframe
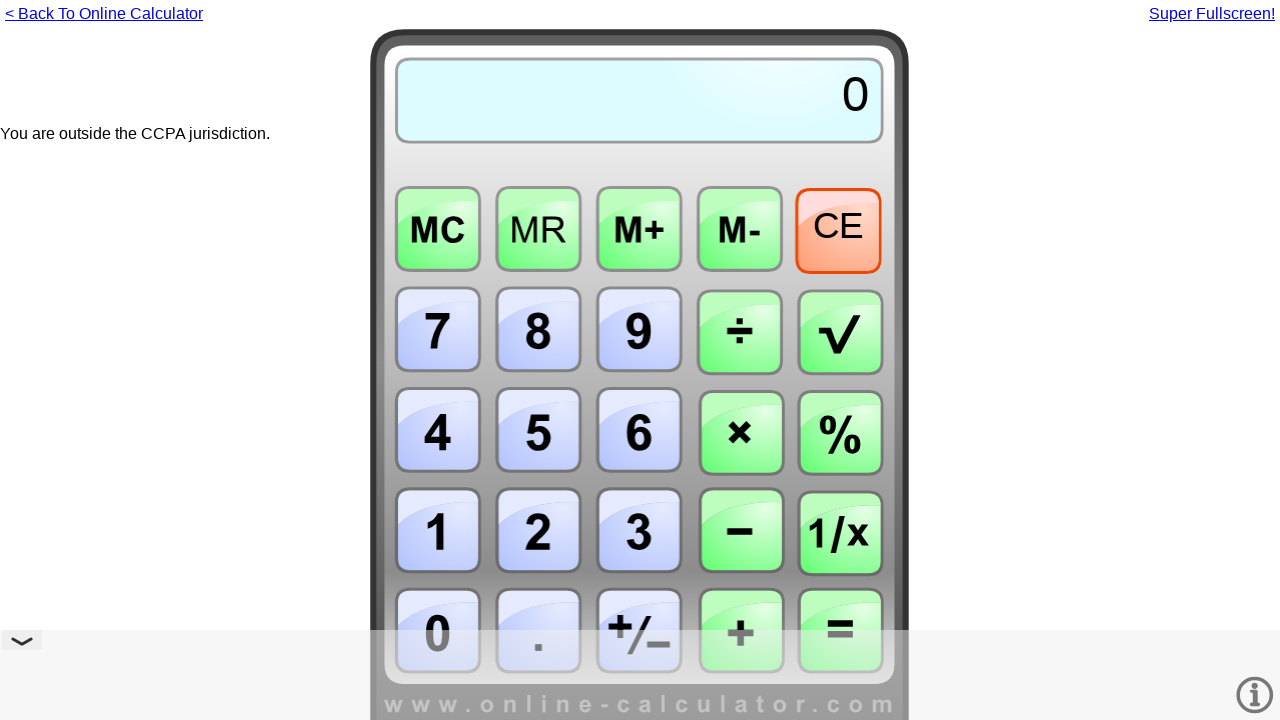

Pressed digit '1' on keyboard
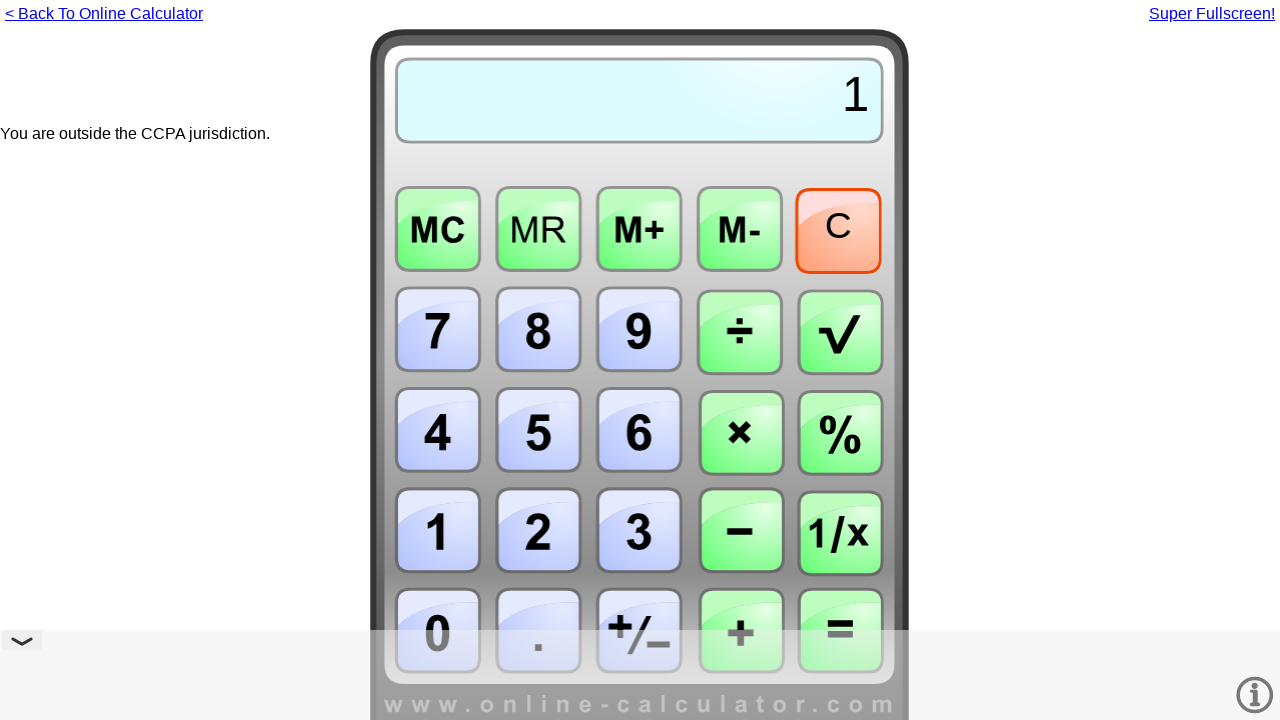

Pressed digit '2' on keyboard
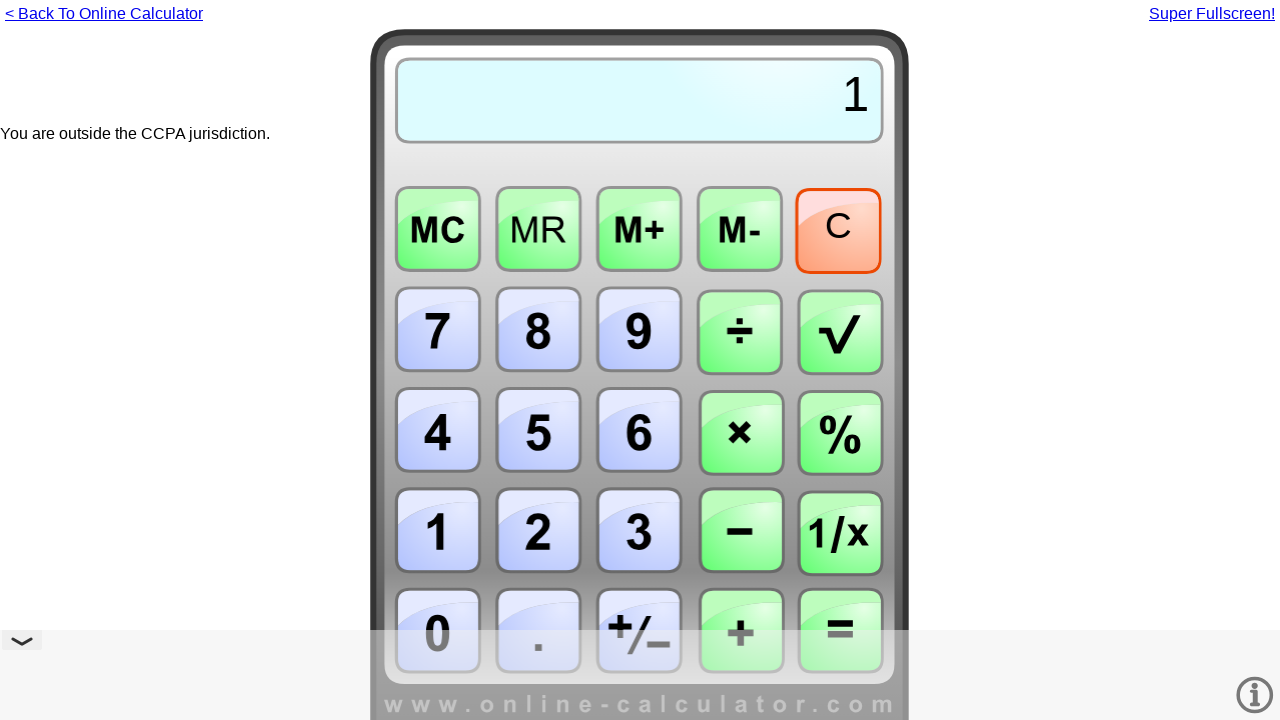

Pressed digit '3' on keyboard
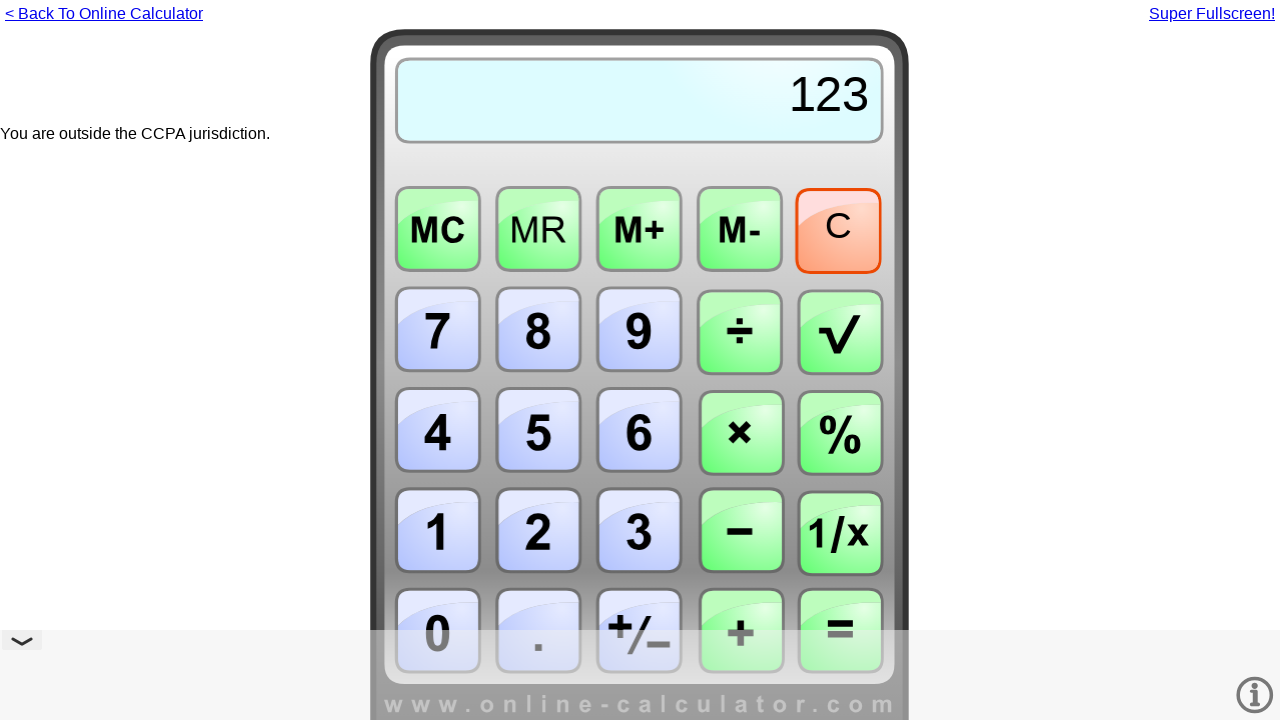

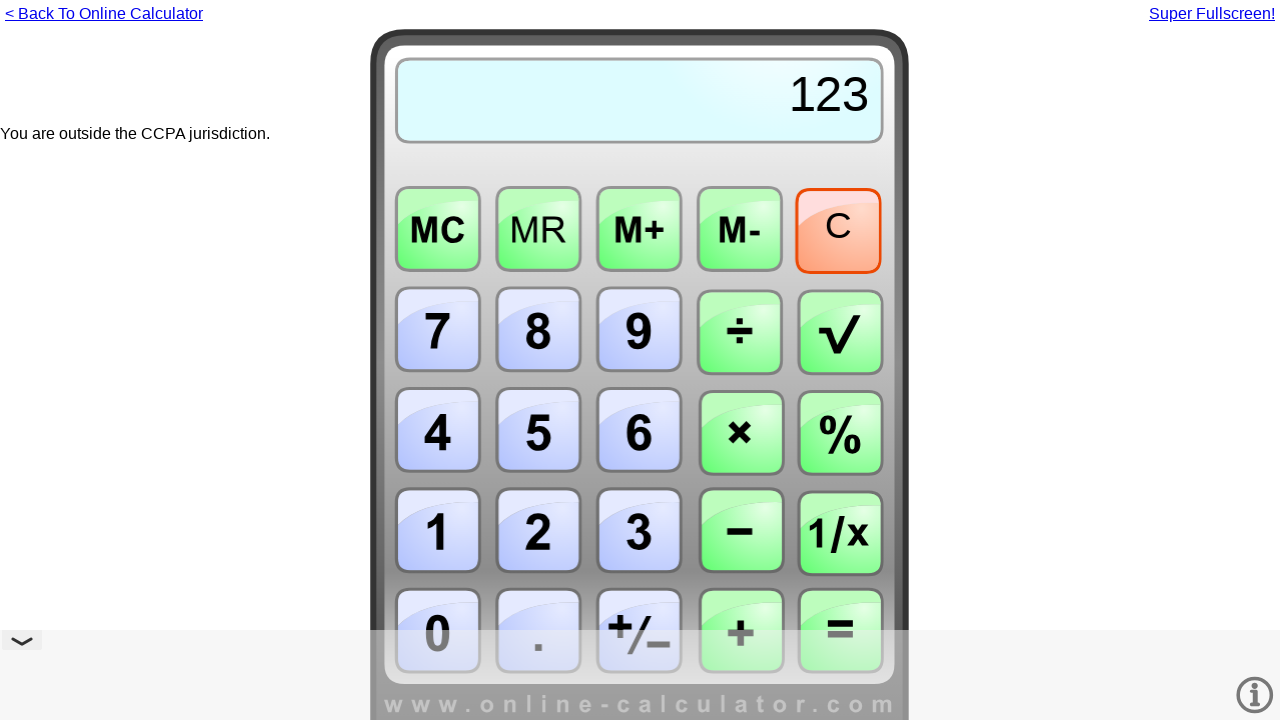